Opens the Pantaloons website and maximizes the browser window to verify the page loads successfully.

Starting URL: https://www.pantaloons.com/

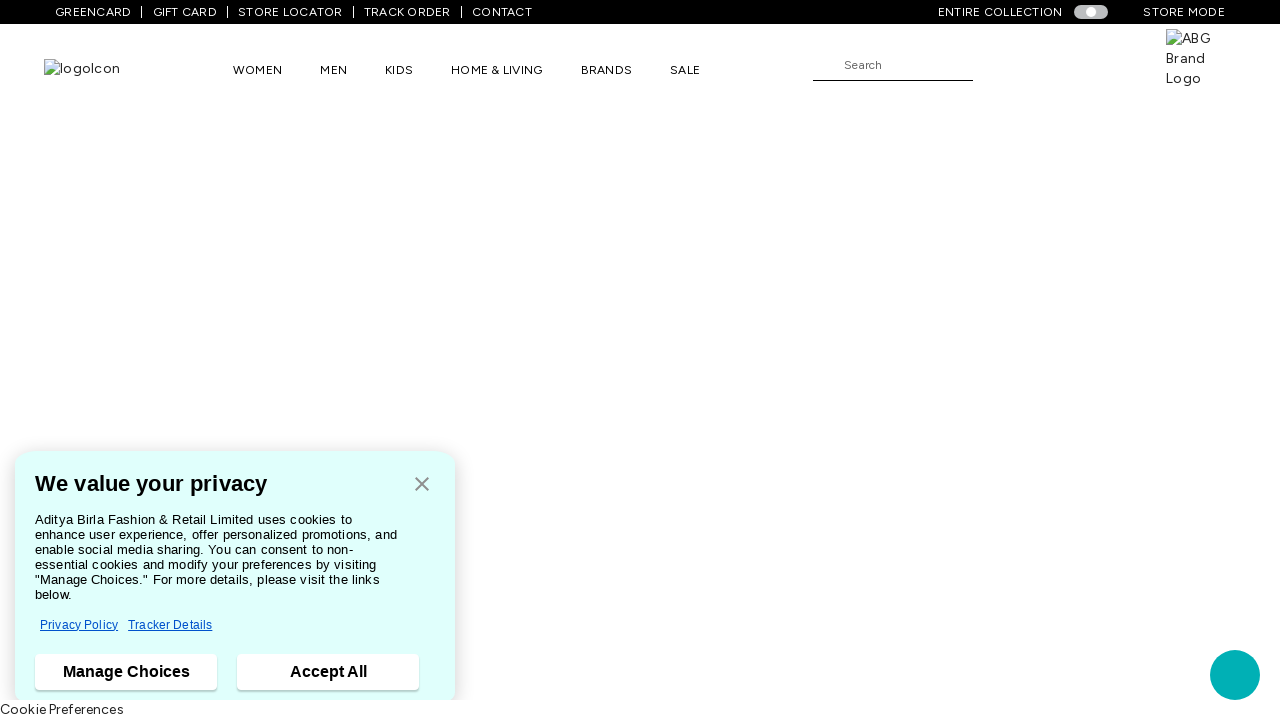

Waited for page to reach domcontentloaded state
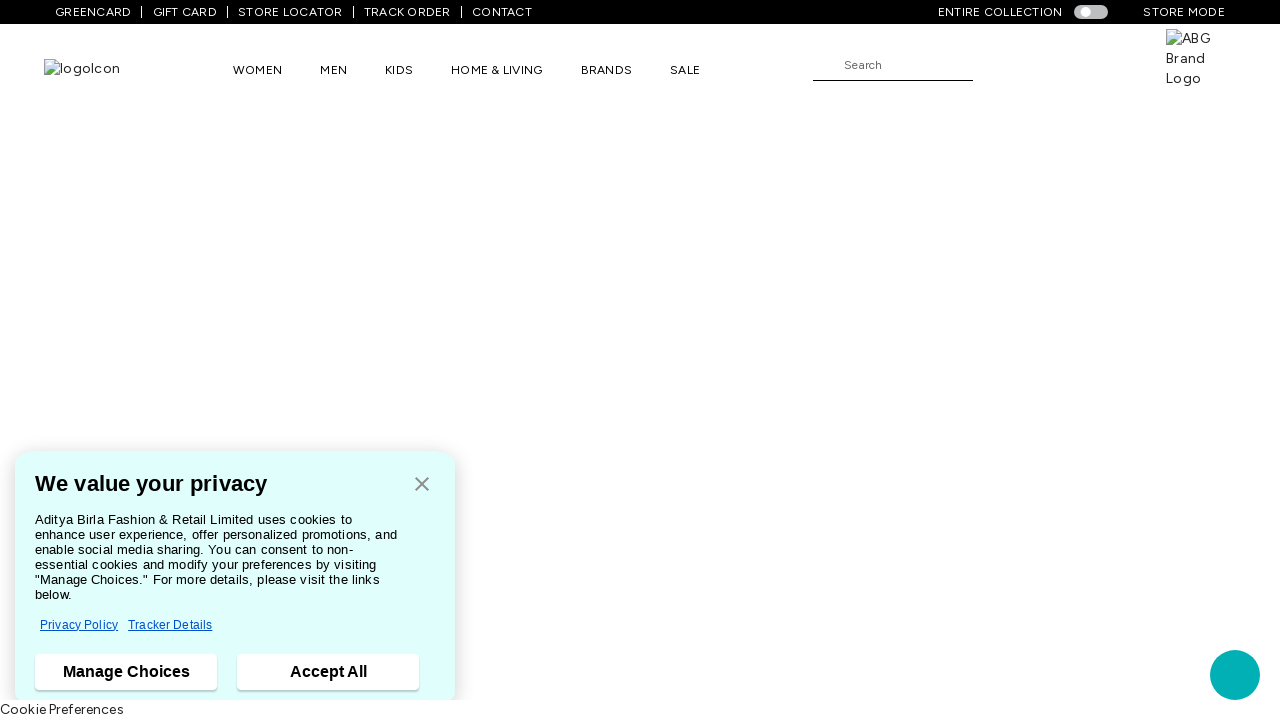

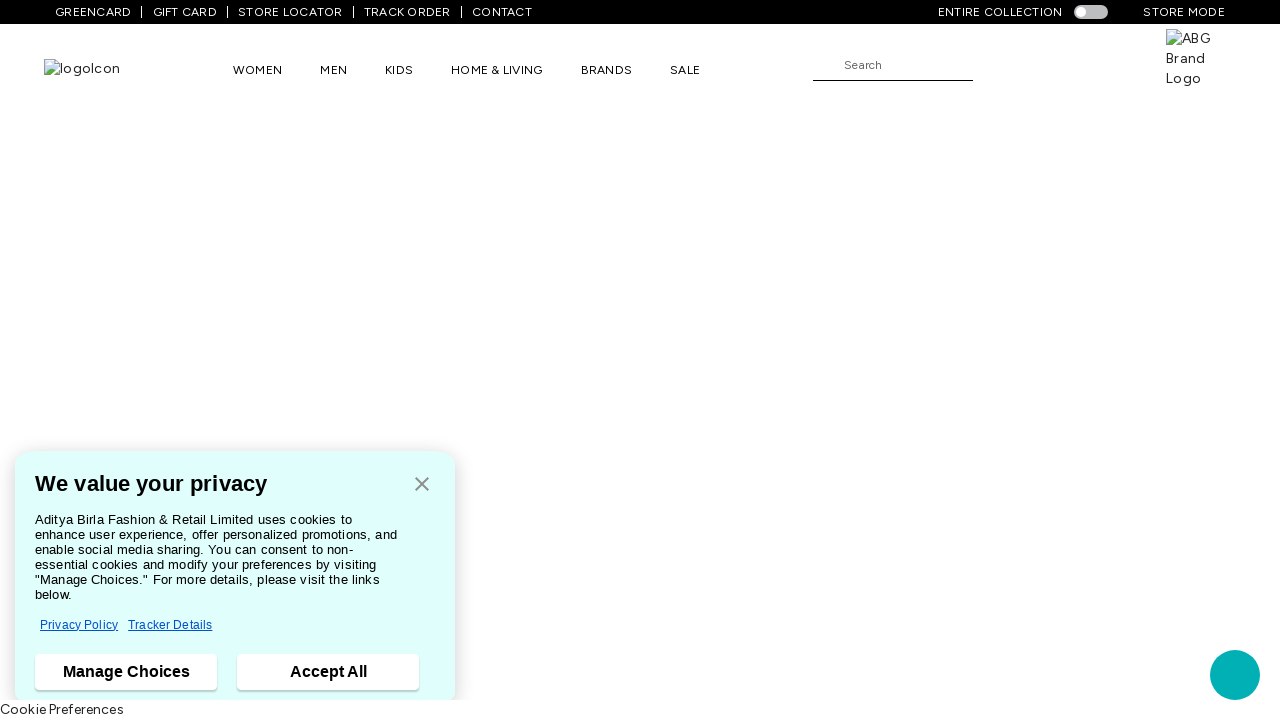